Opens a webpage and verifies the page loads by retrieving the page title and current URL

Starting URL: https://devlabs-860f0.web.app/

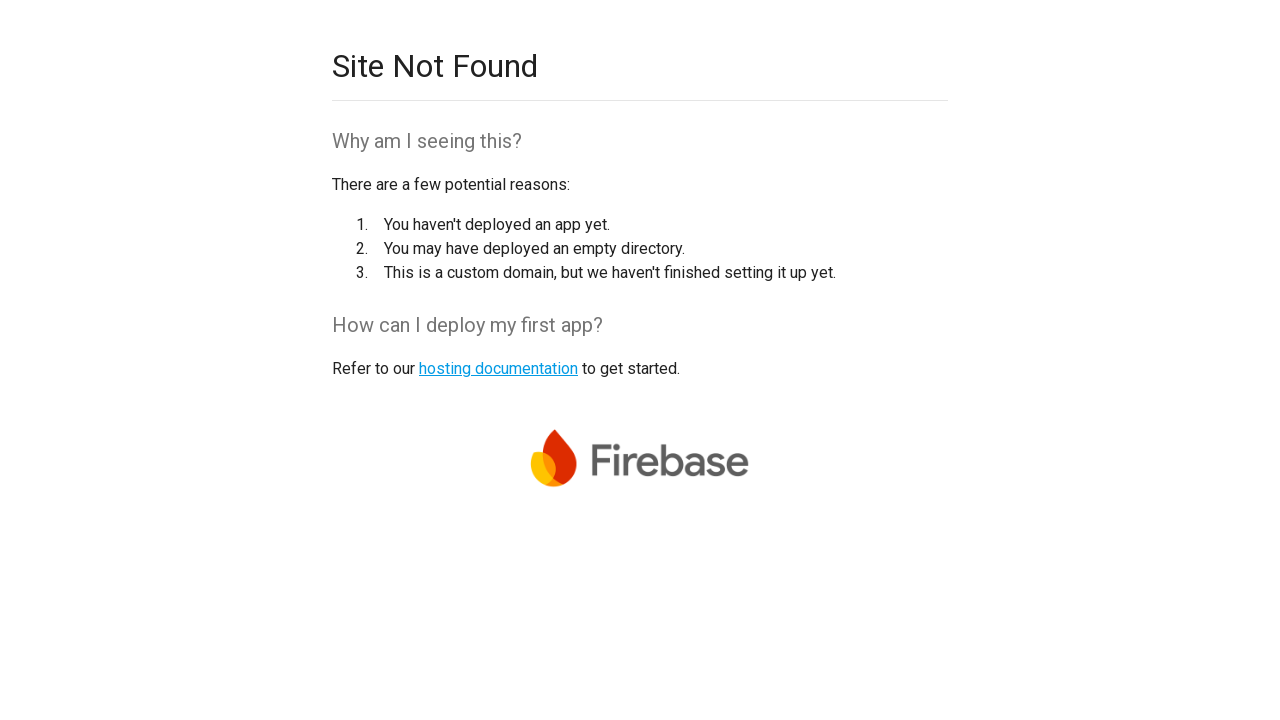

Set viewport size to 1920x1080
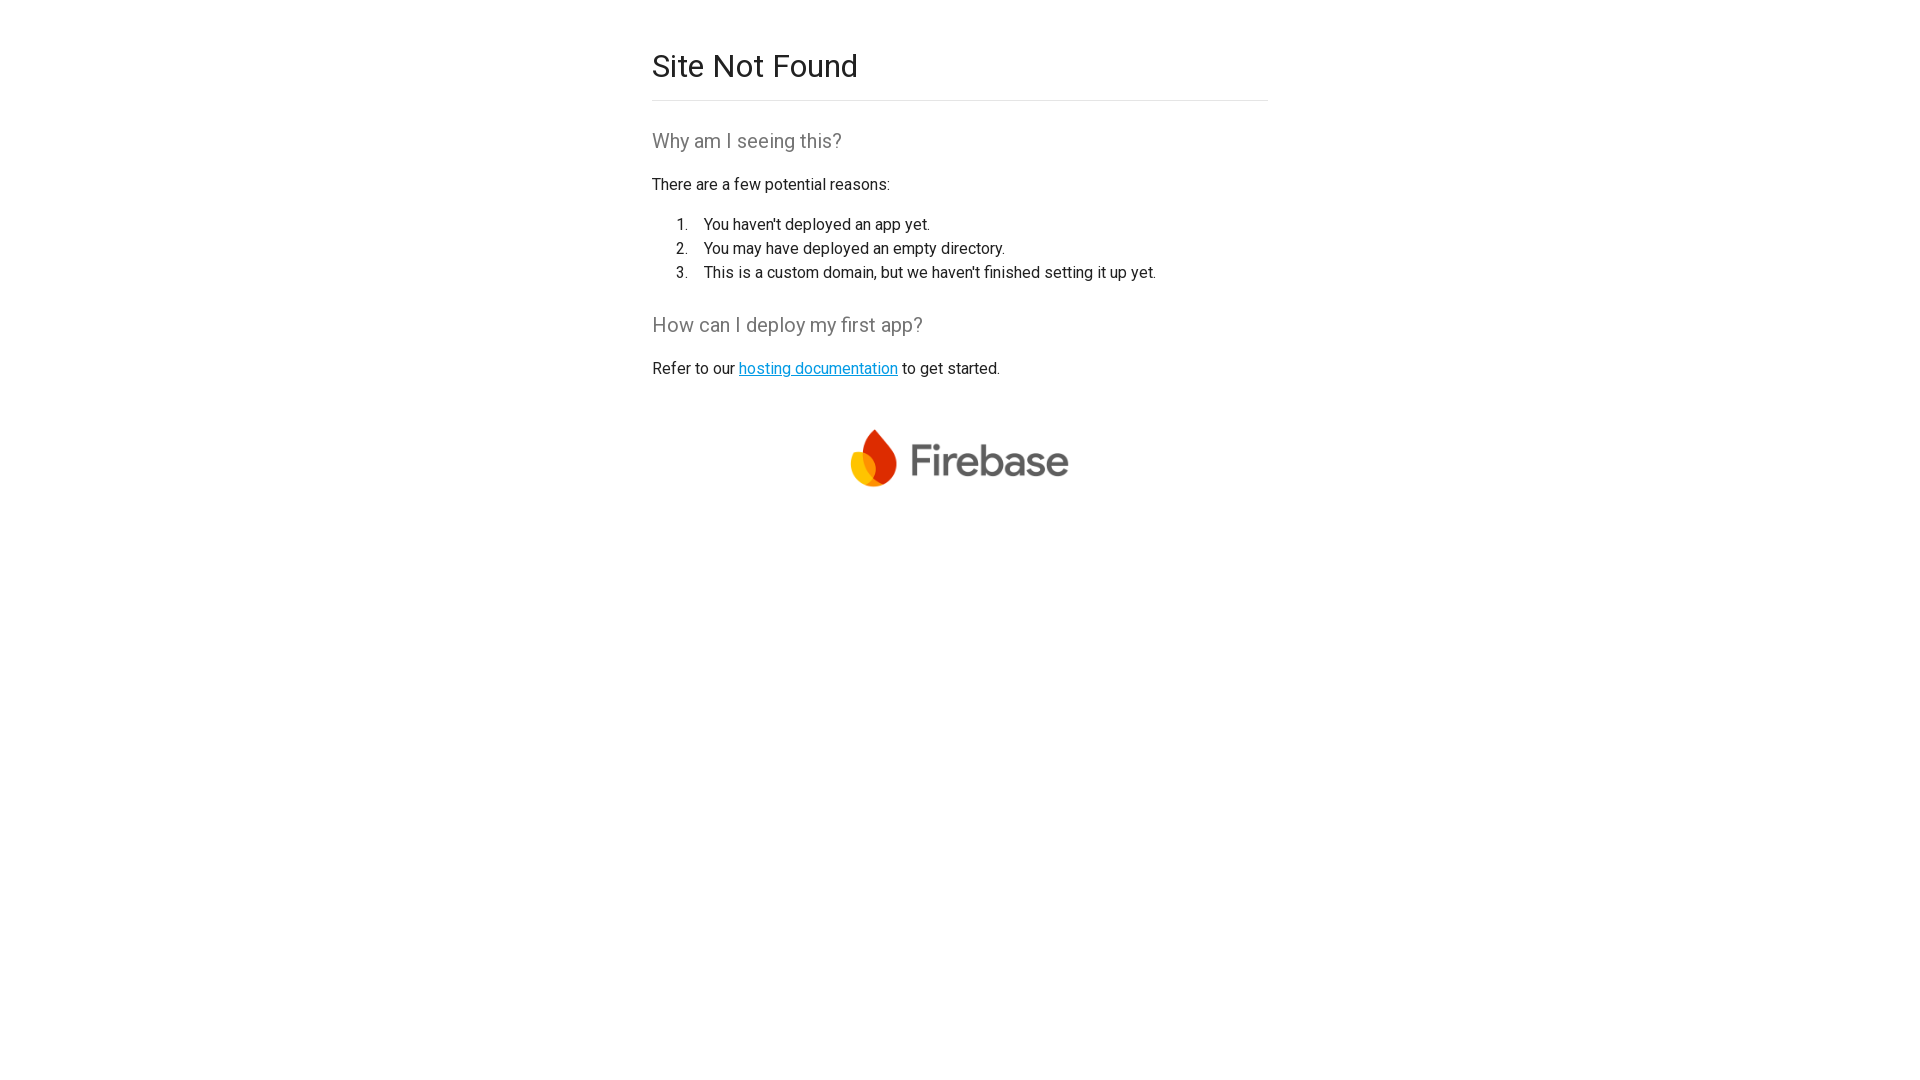

Page loaded and DOM content ready
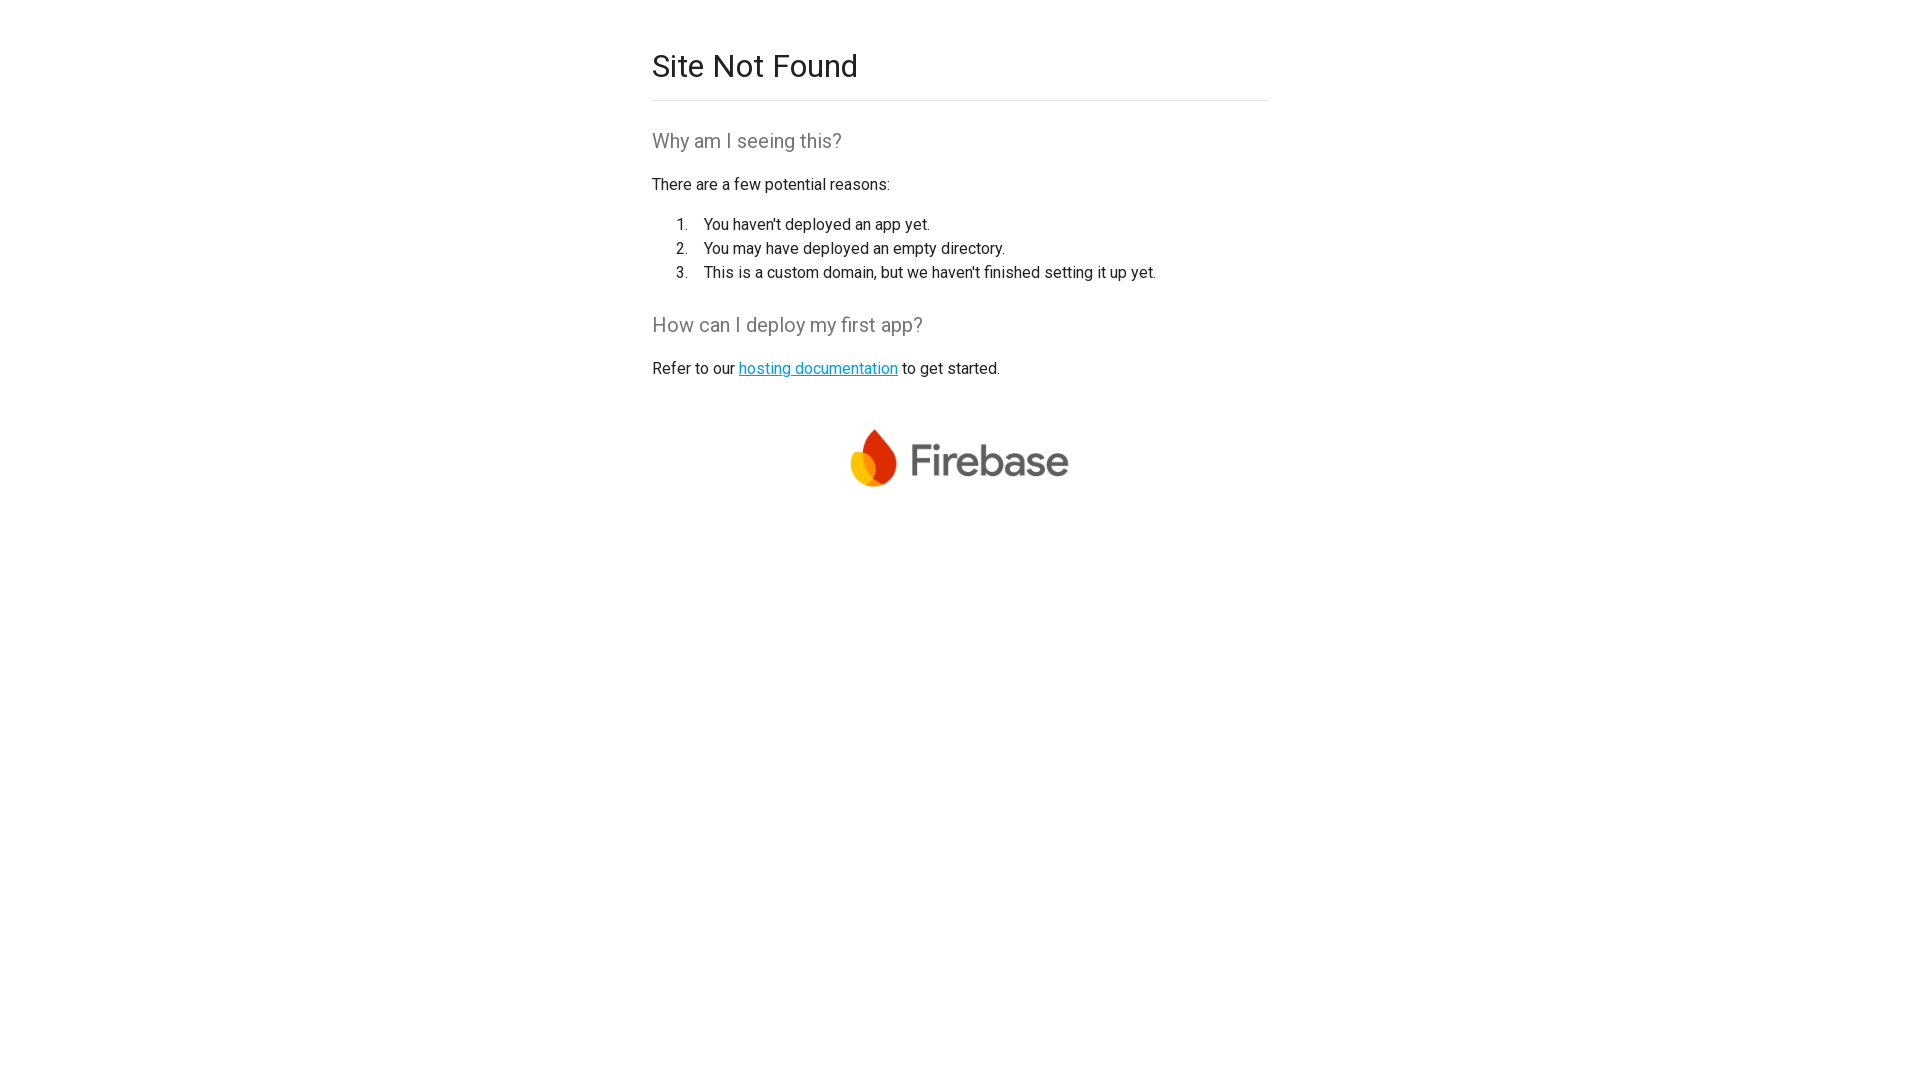

Retrieved page title: Site Not Found
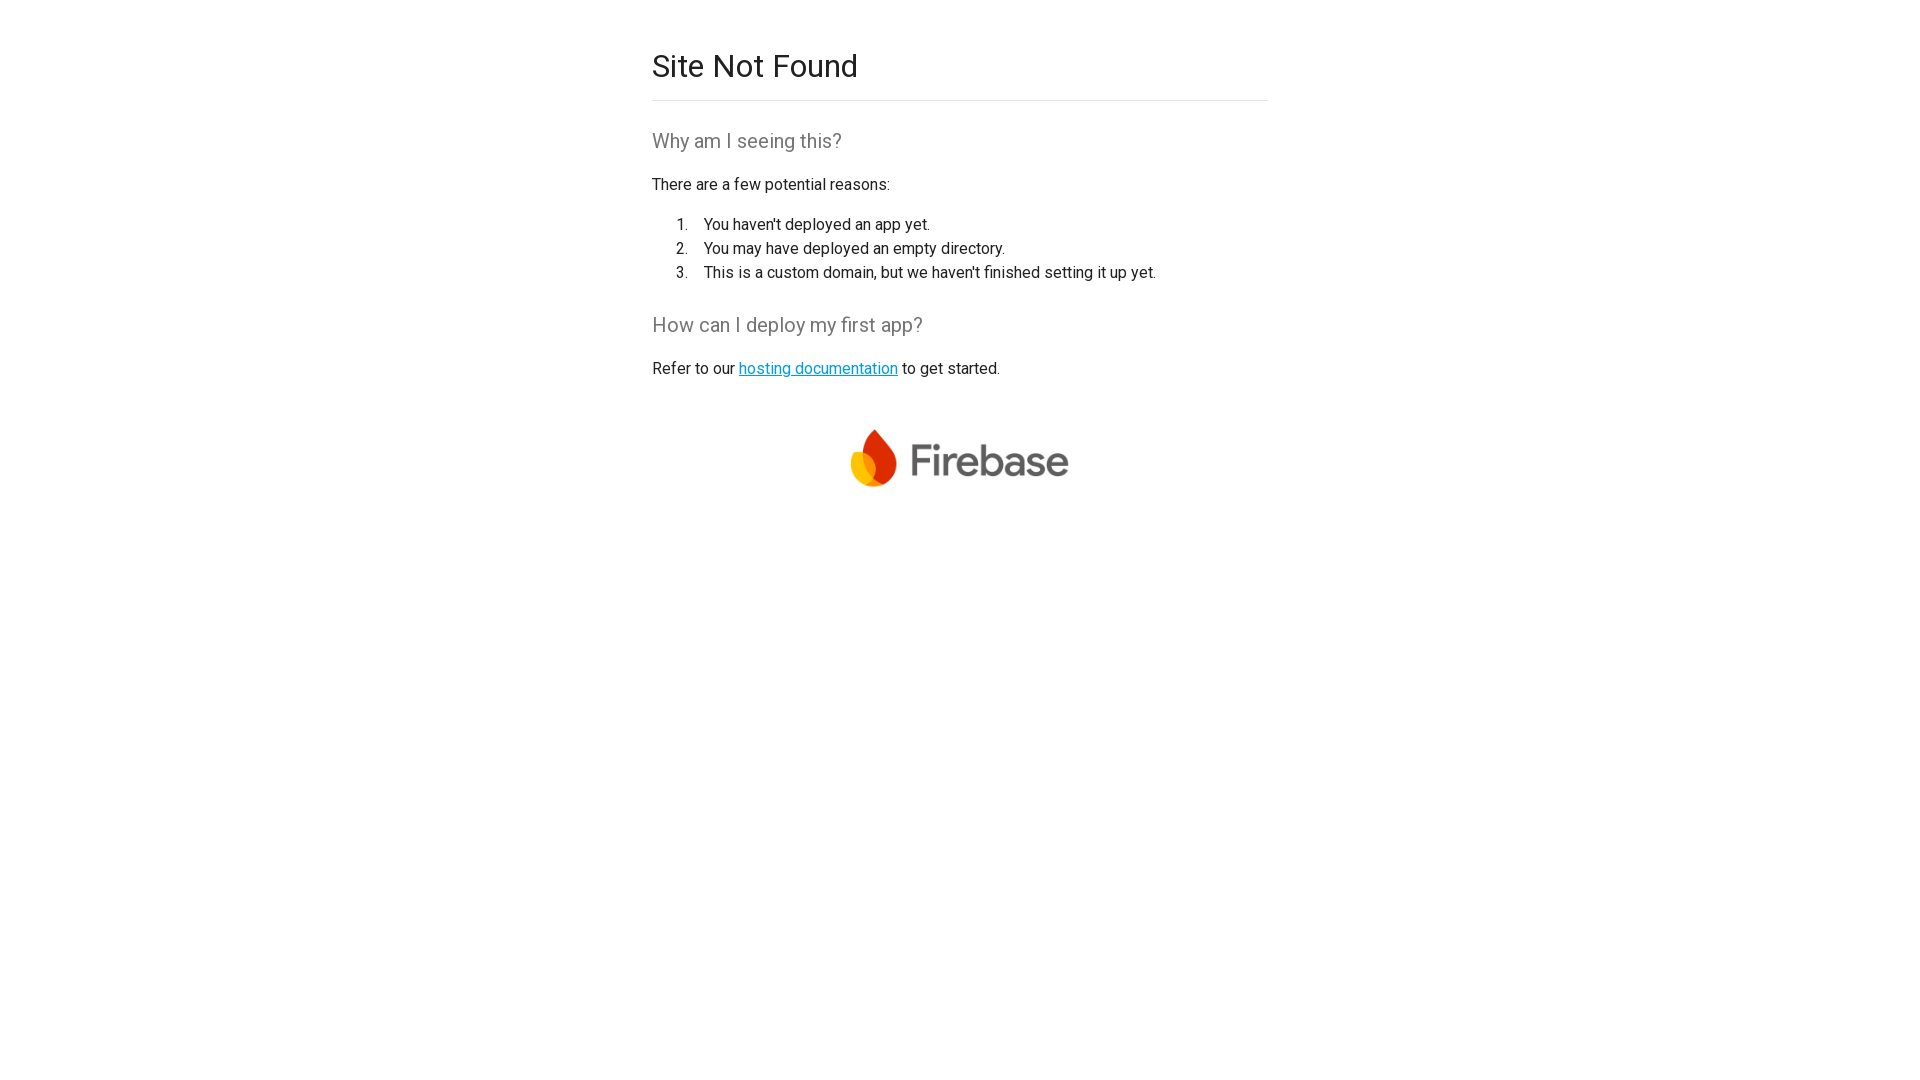

Retrieved current URL: https://devlabs-860f0.web.app/
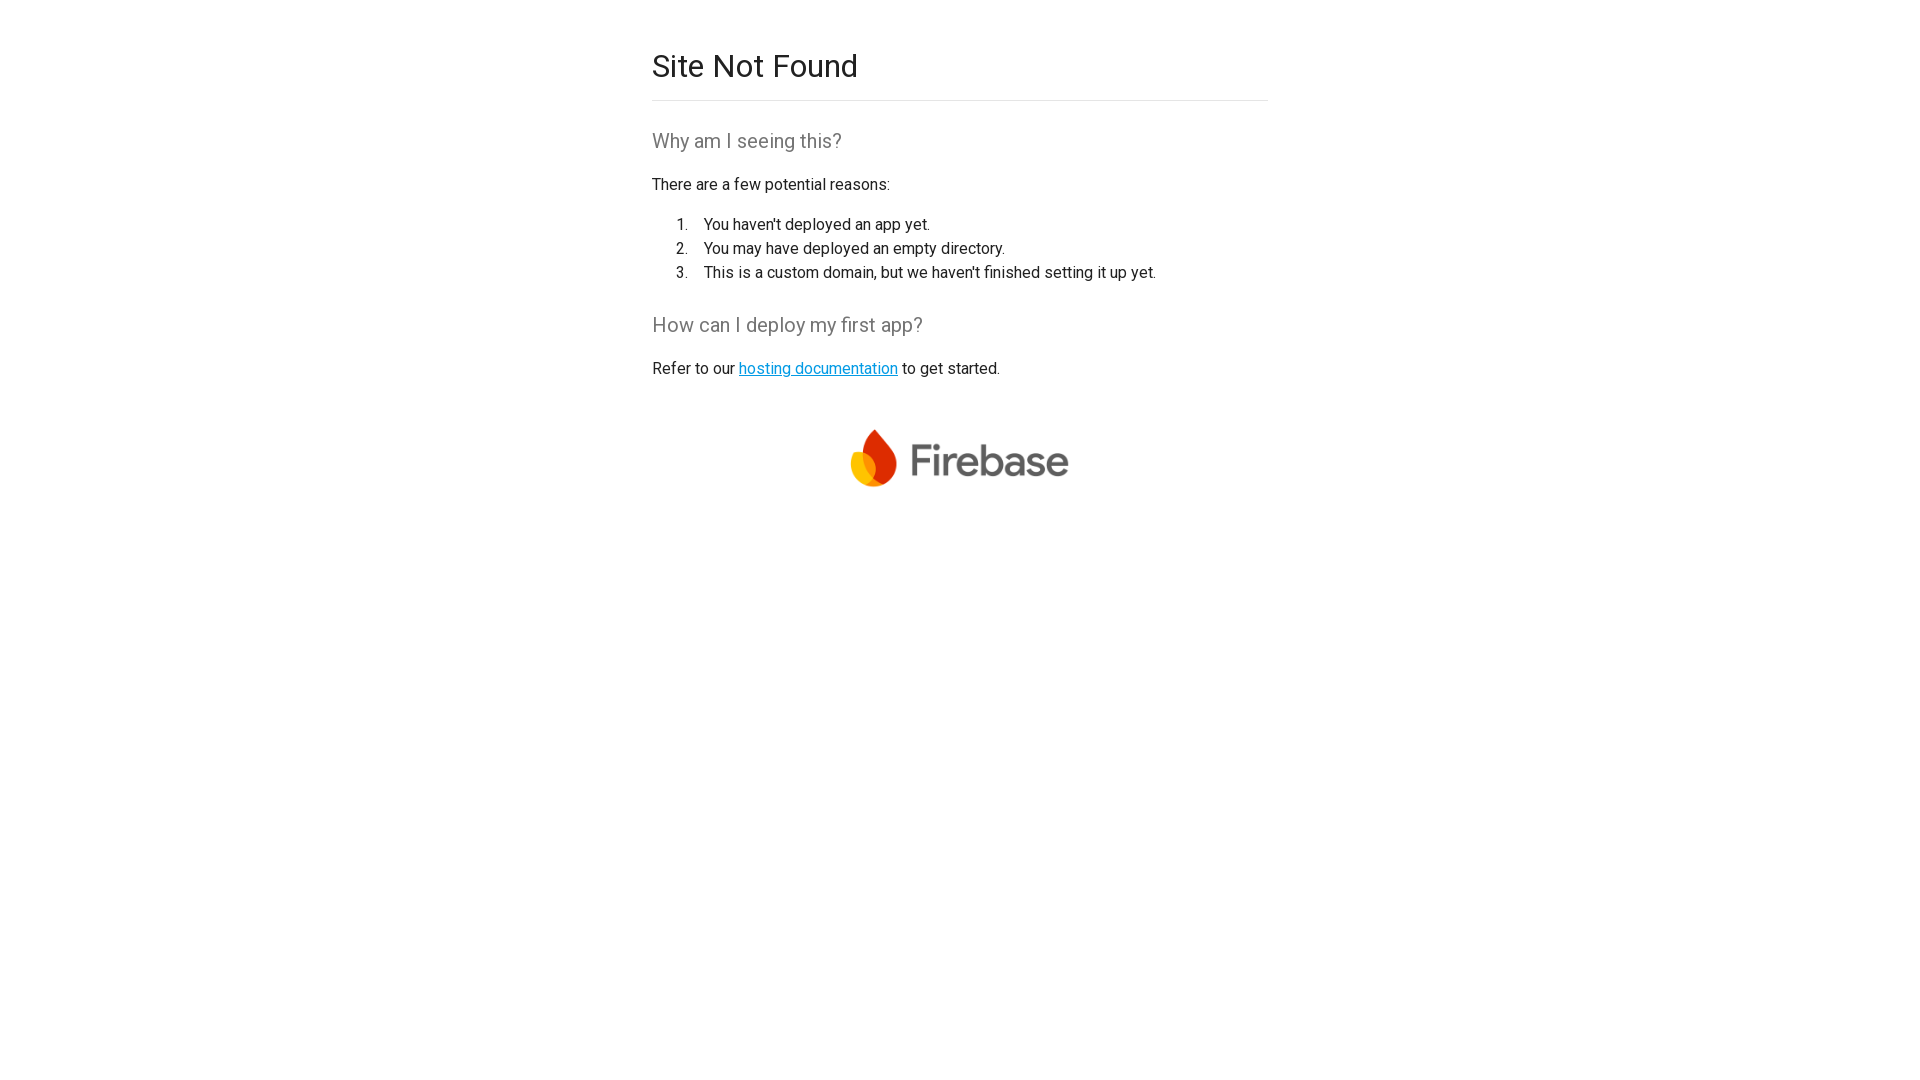

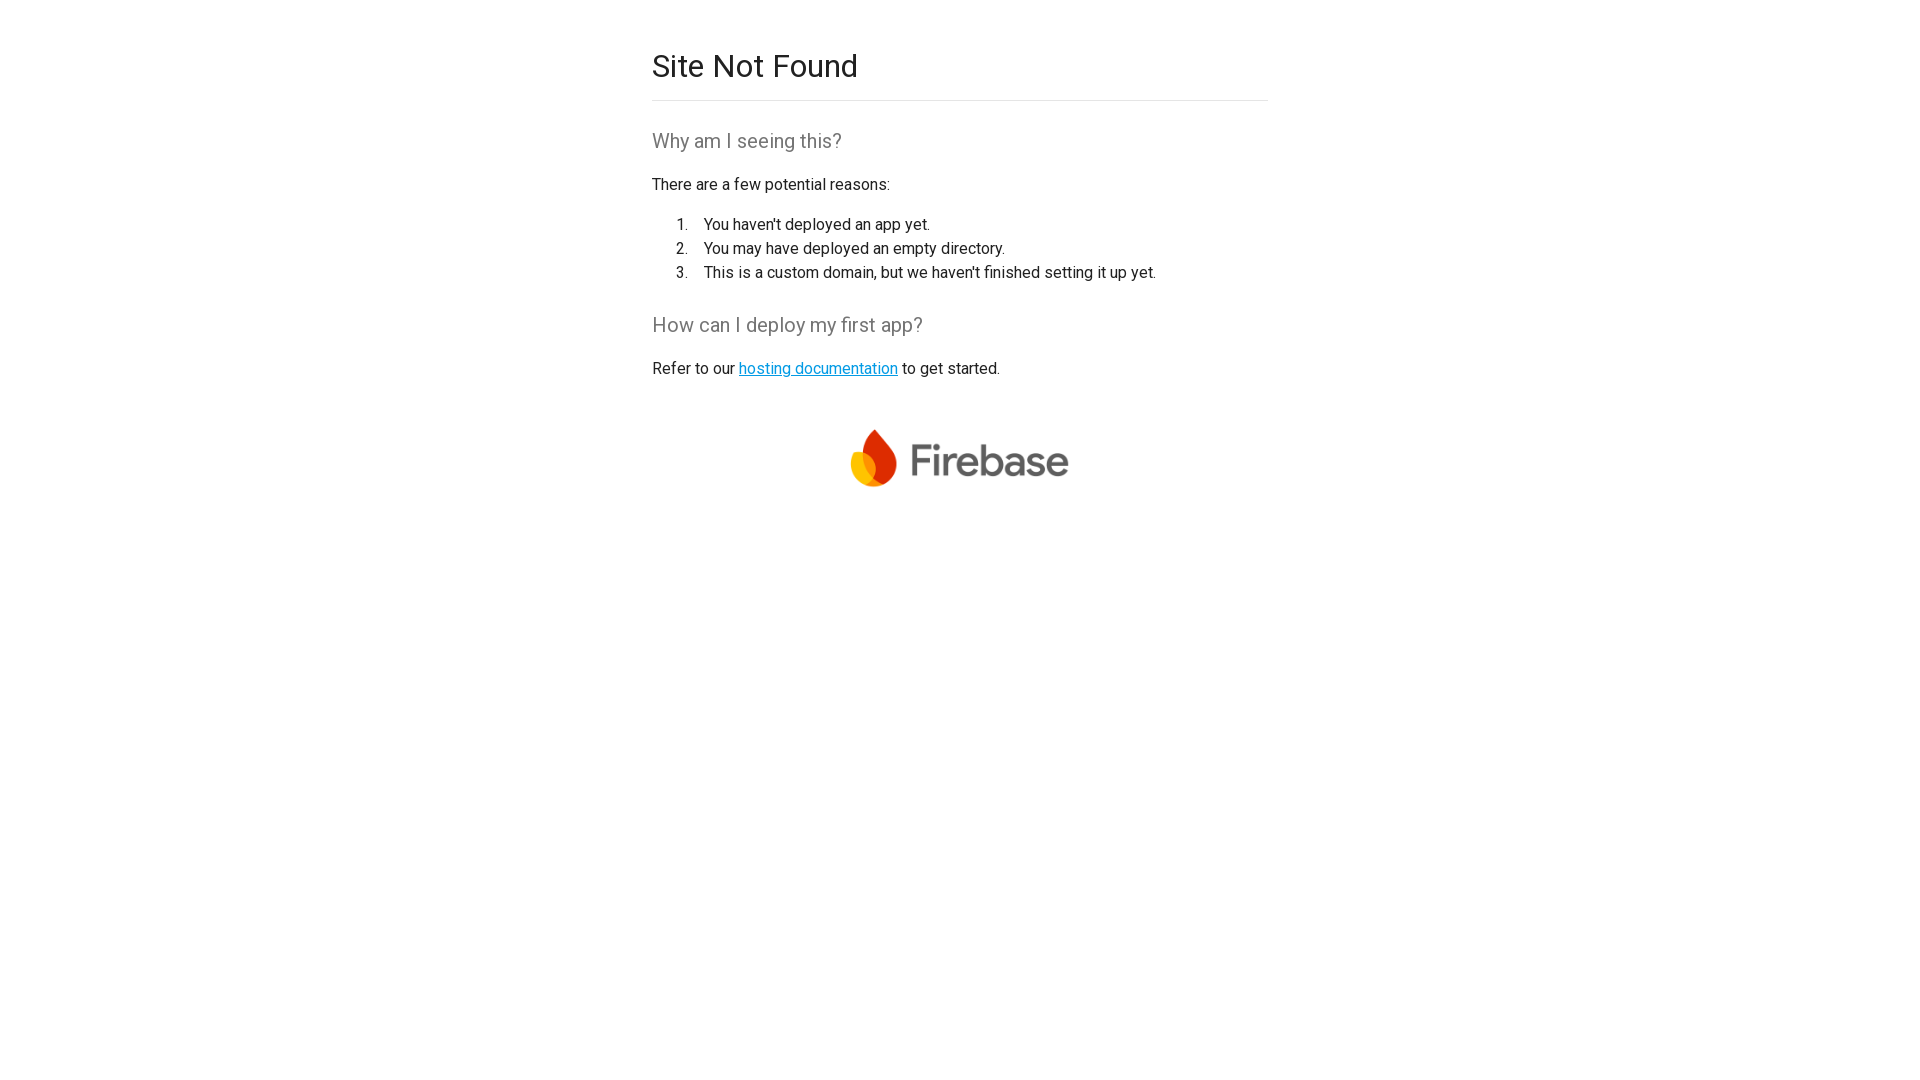